Searches for books on a PWA book site by interacting with a search input field

Starting URL: https://books-pwakit.appspot.com/

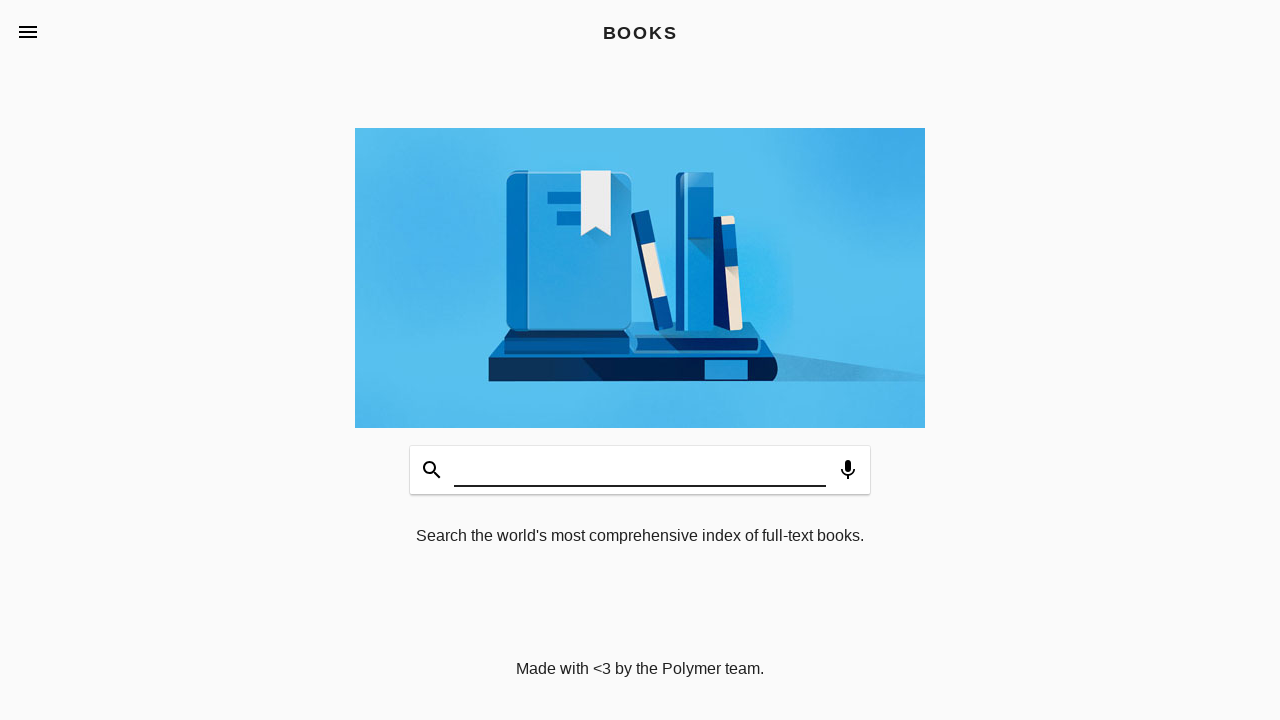

Search input field loaded
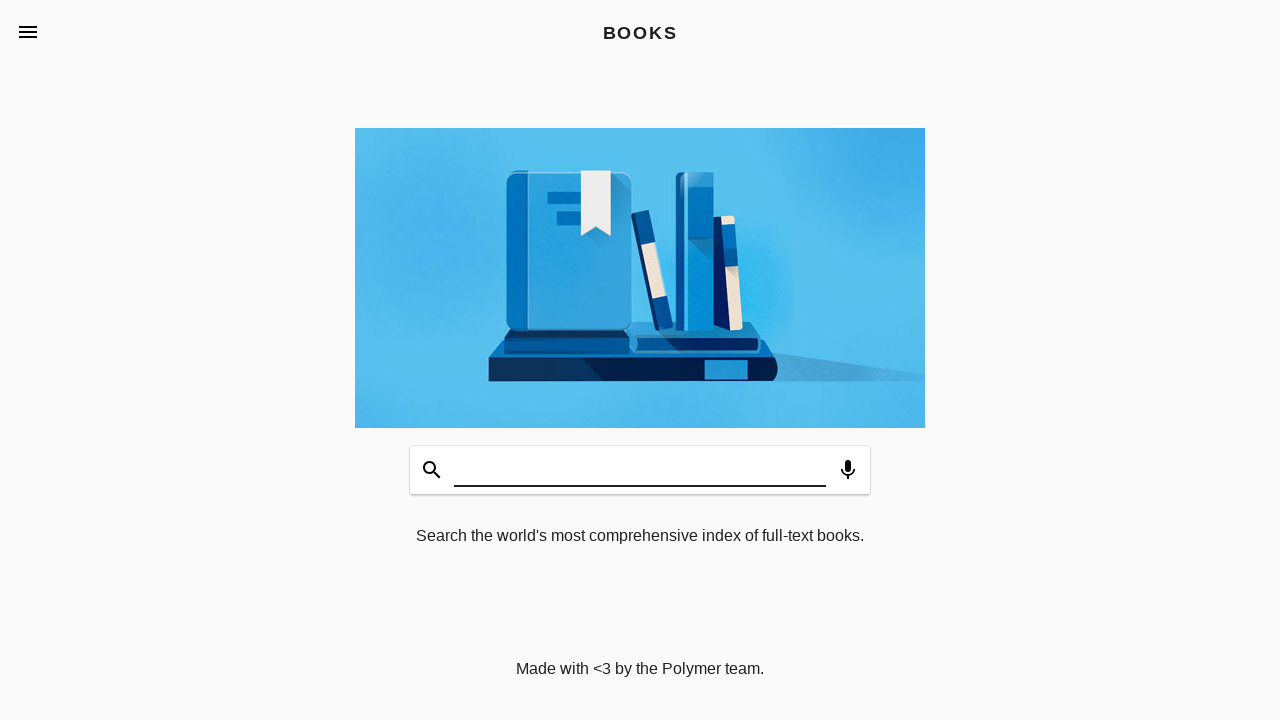

Filled search field with 'Welcome' on input[aria-label='Search Books']
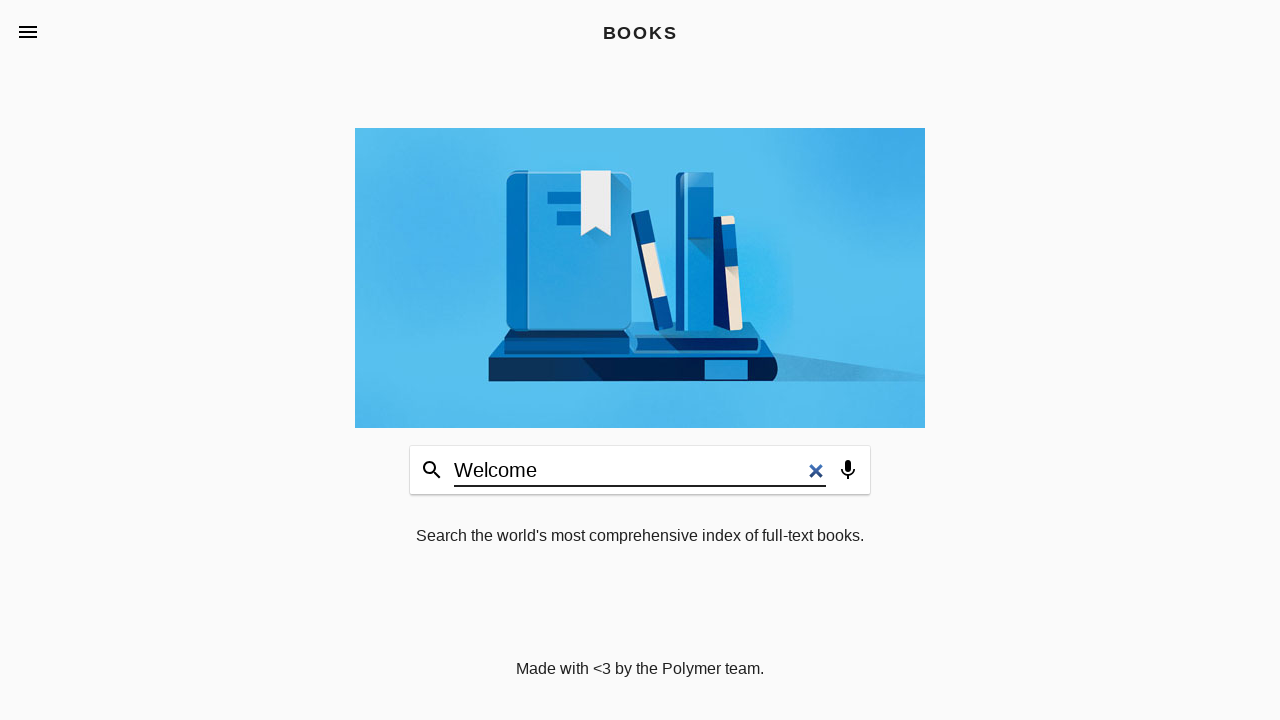

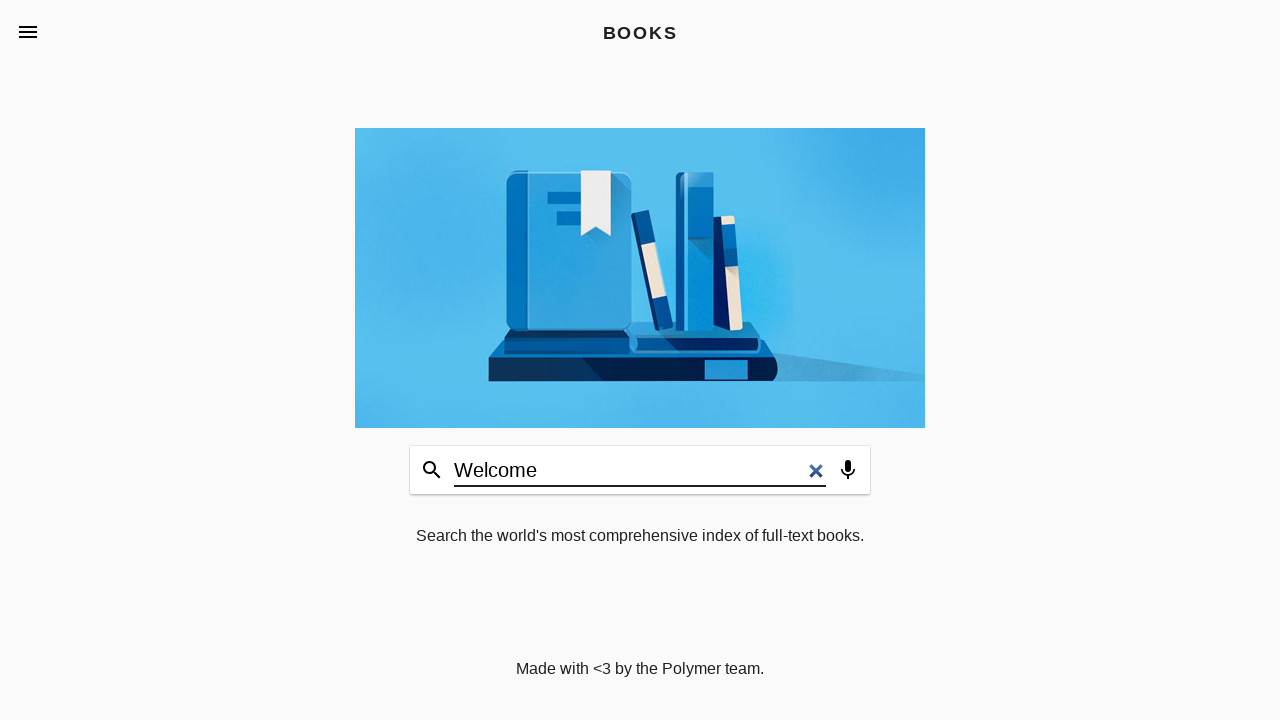